Tests responsive landing page display by changing viewport sizes from desktop to tablet to mobile and verifying the page has a title

Starting URL: https://example.com

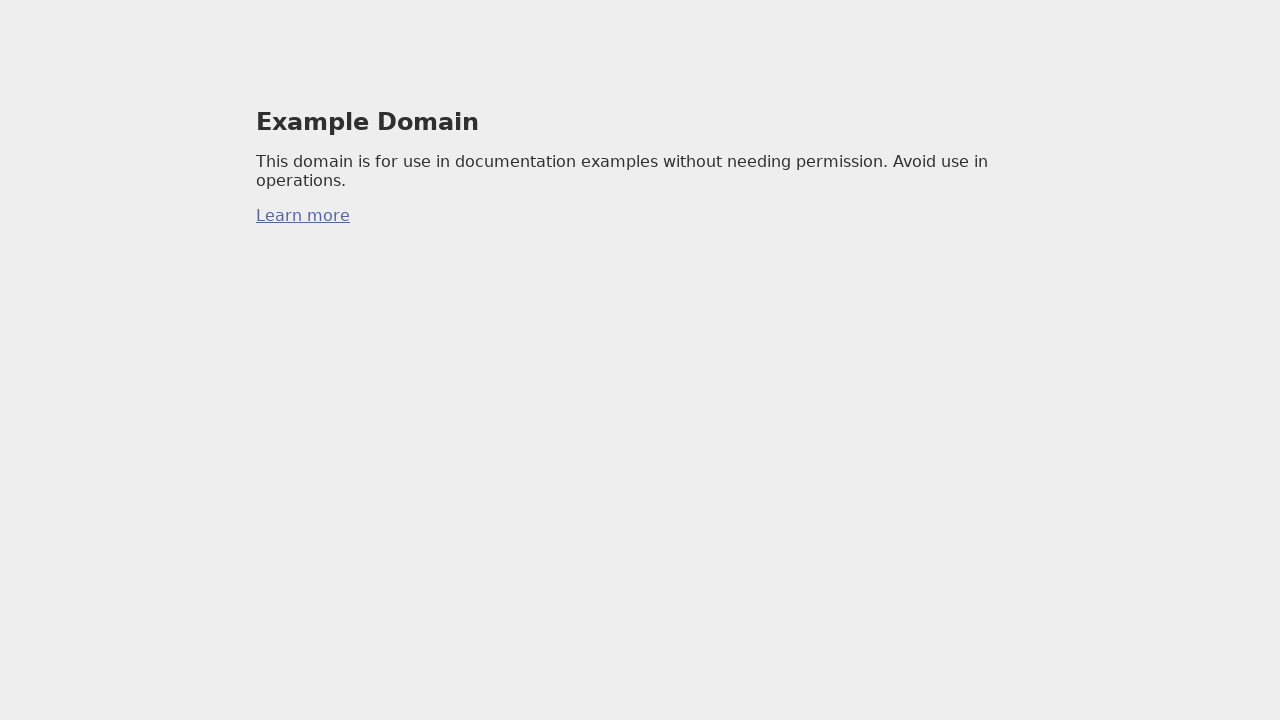

Navigated to landing page at https://example.com
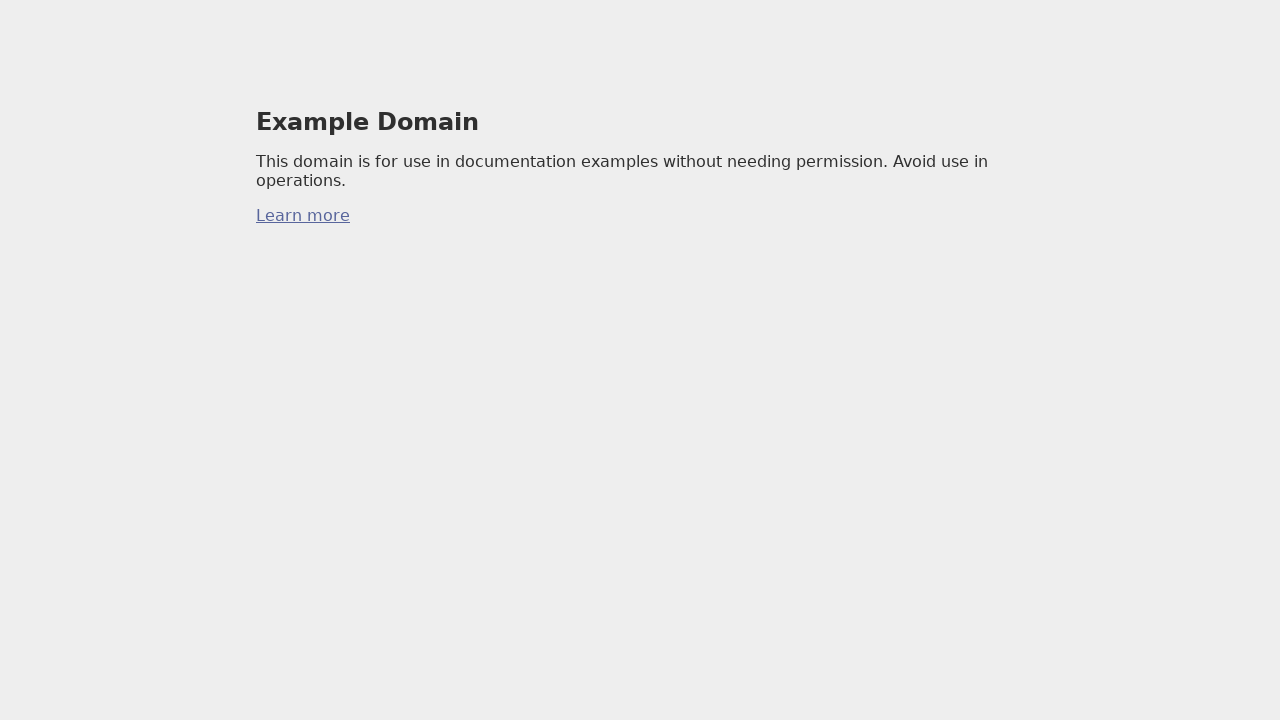

Set viewport to desktop size (1920x1080)
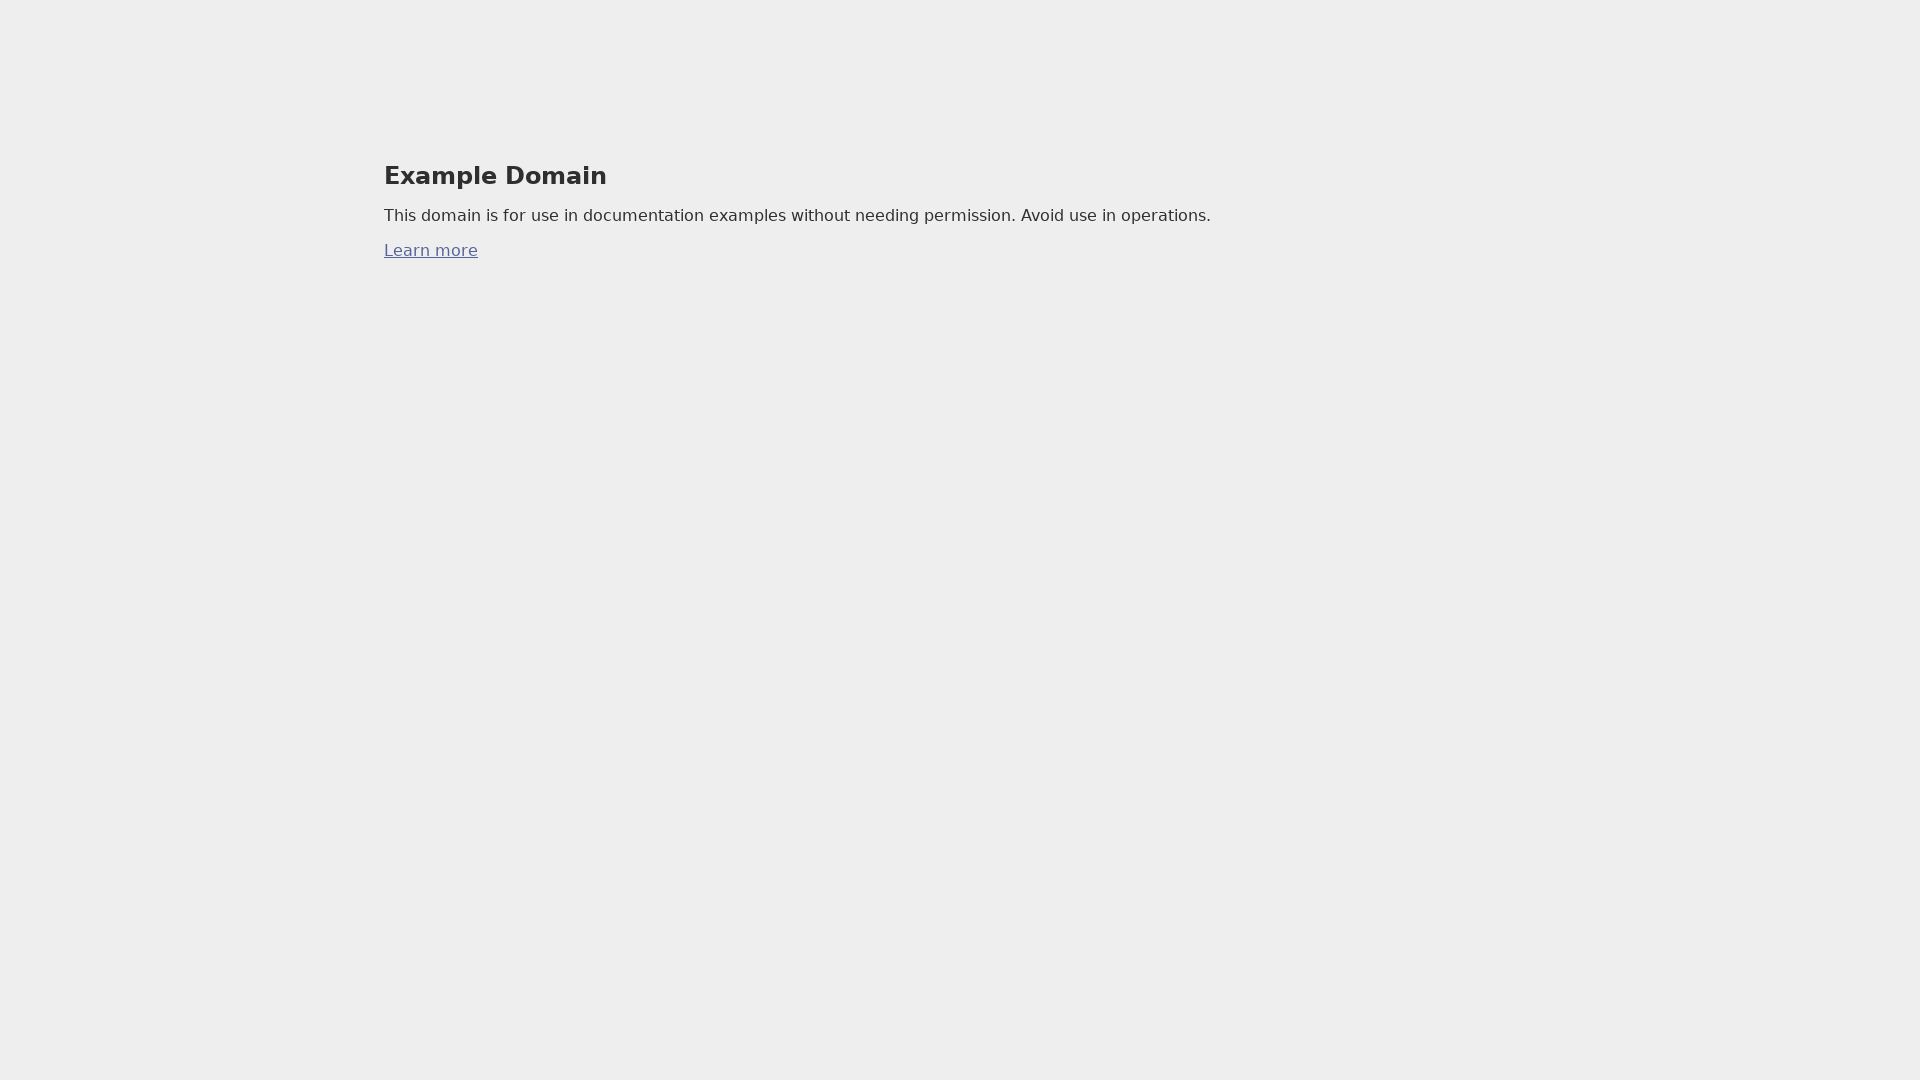

Set viewport to tablet size (768x1024)
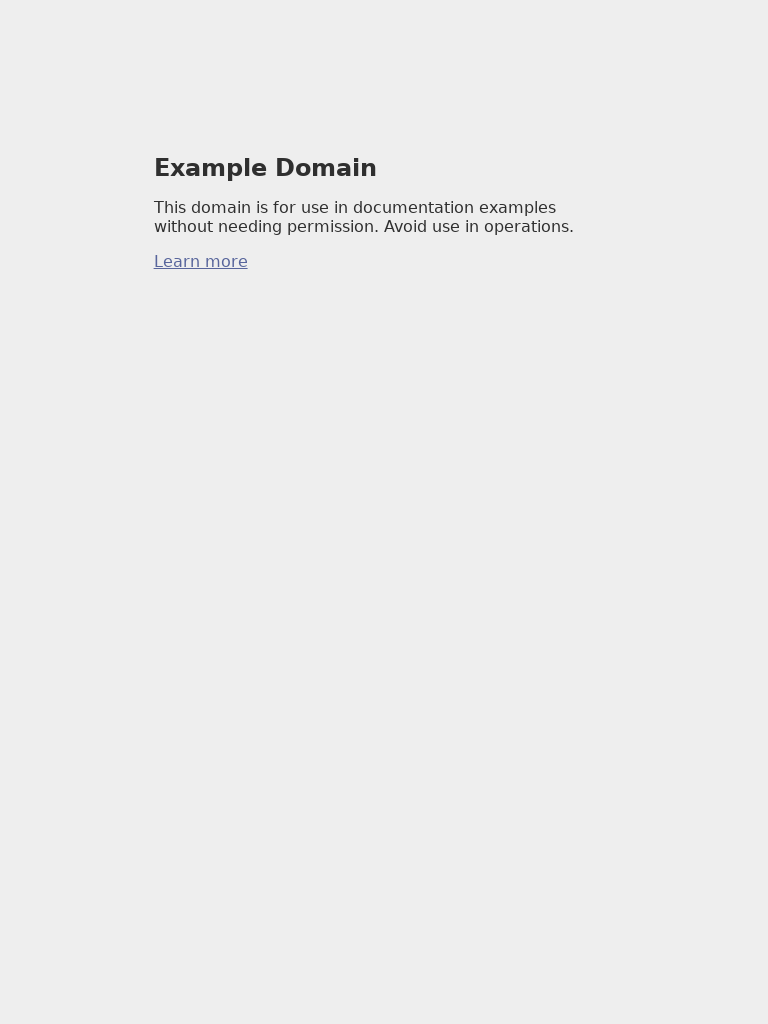

Set viewport to mobile size (375x667)
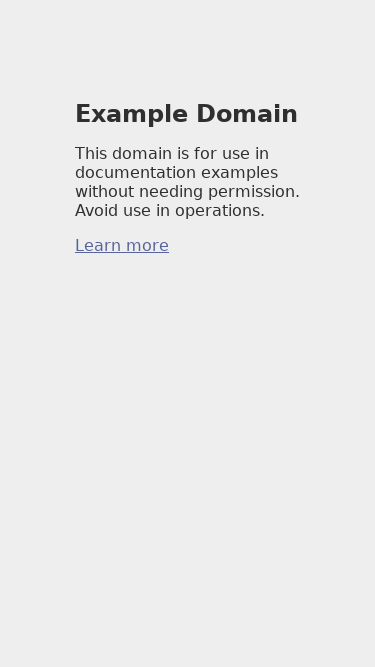

Reset viewport to desktop size (1920x1080)
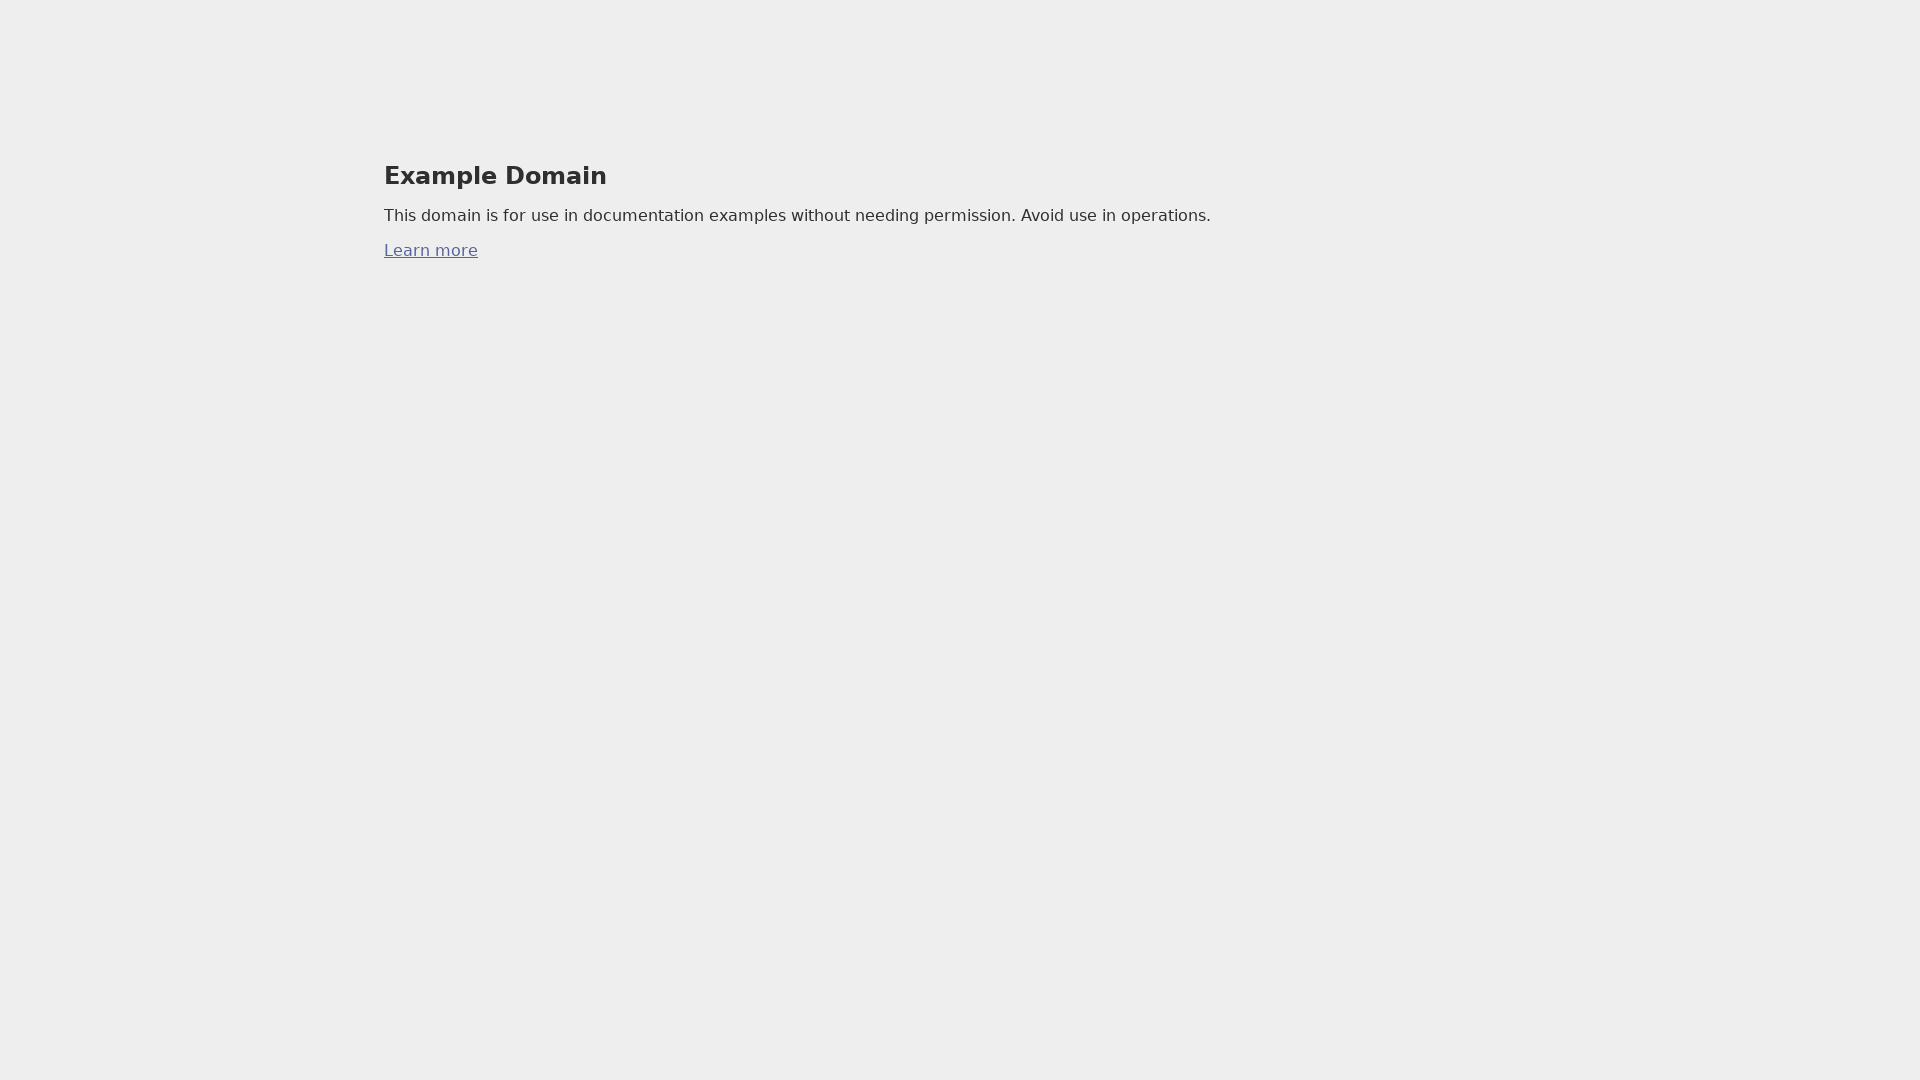

Retrieved page title: 'Example Domain'
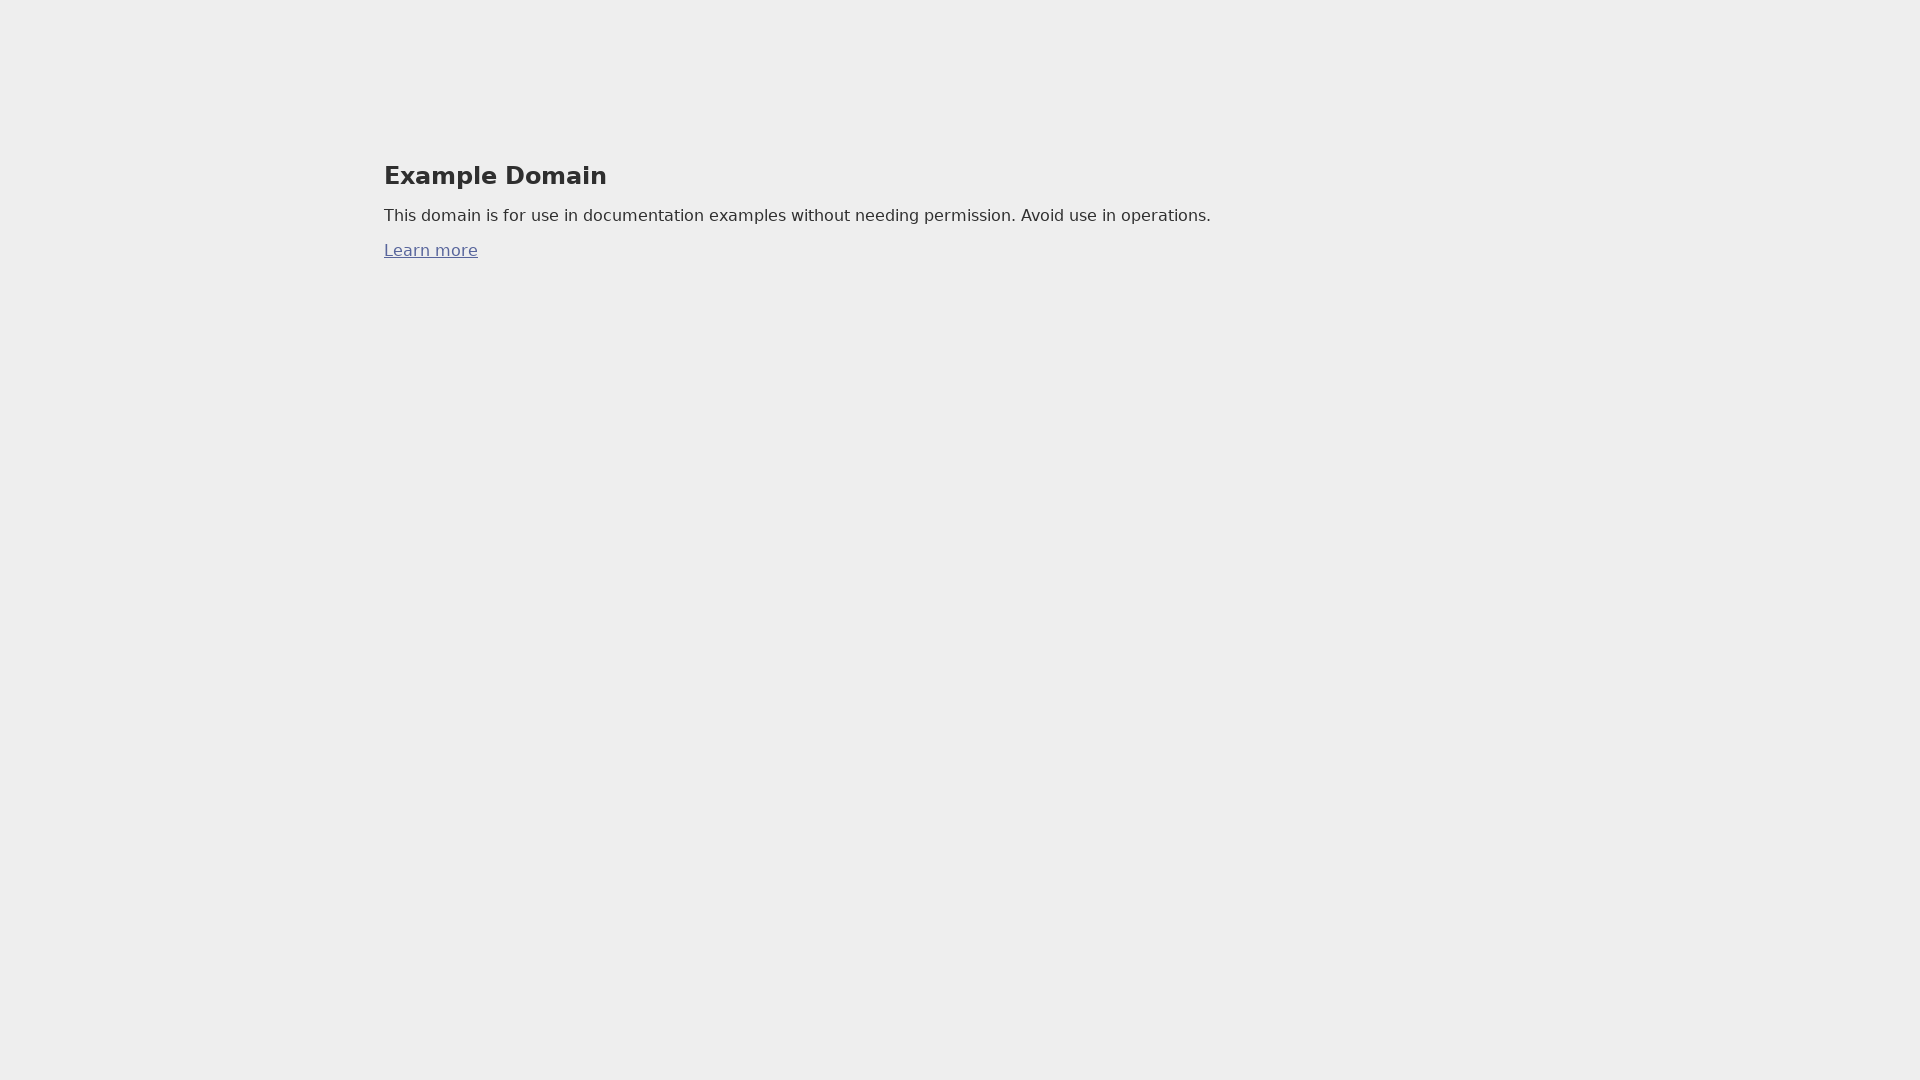

Verified page has a non-empty title
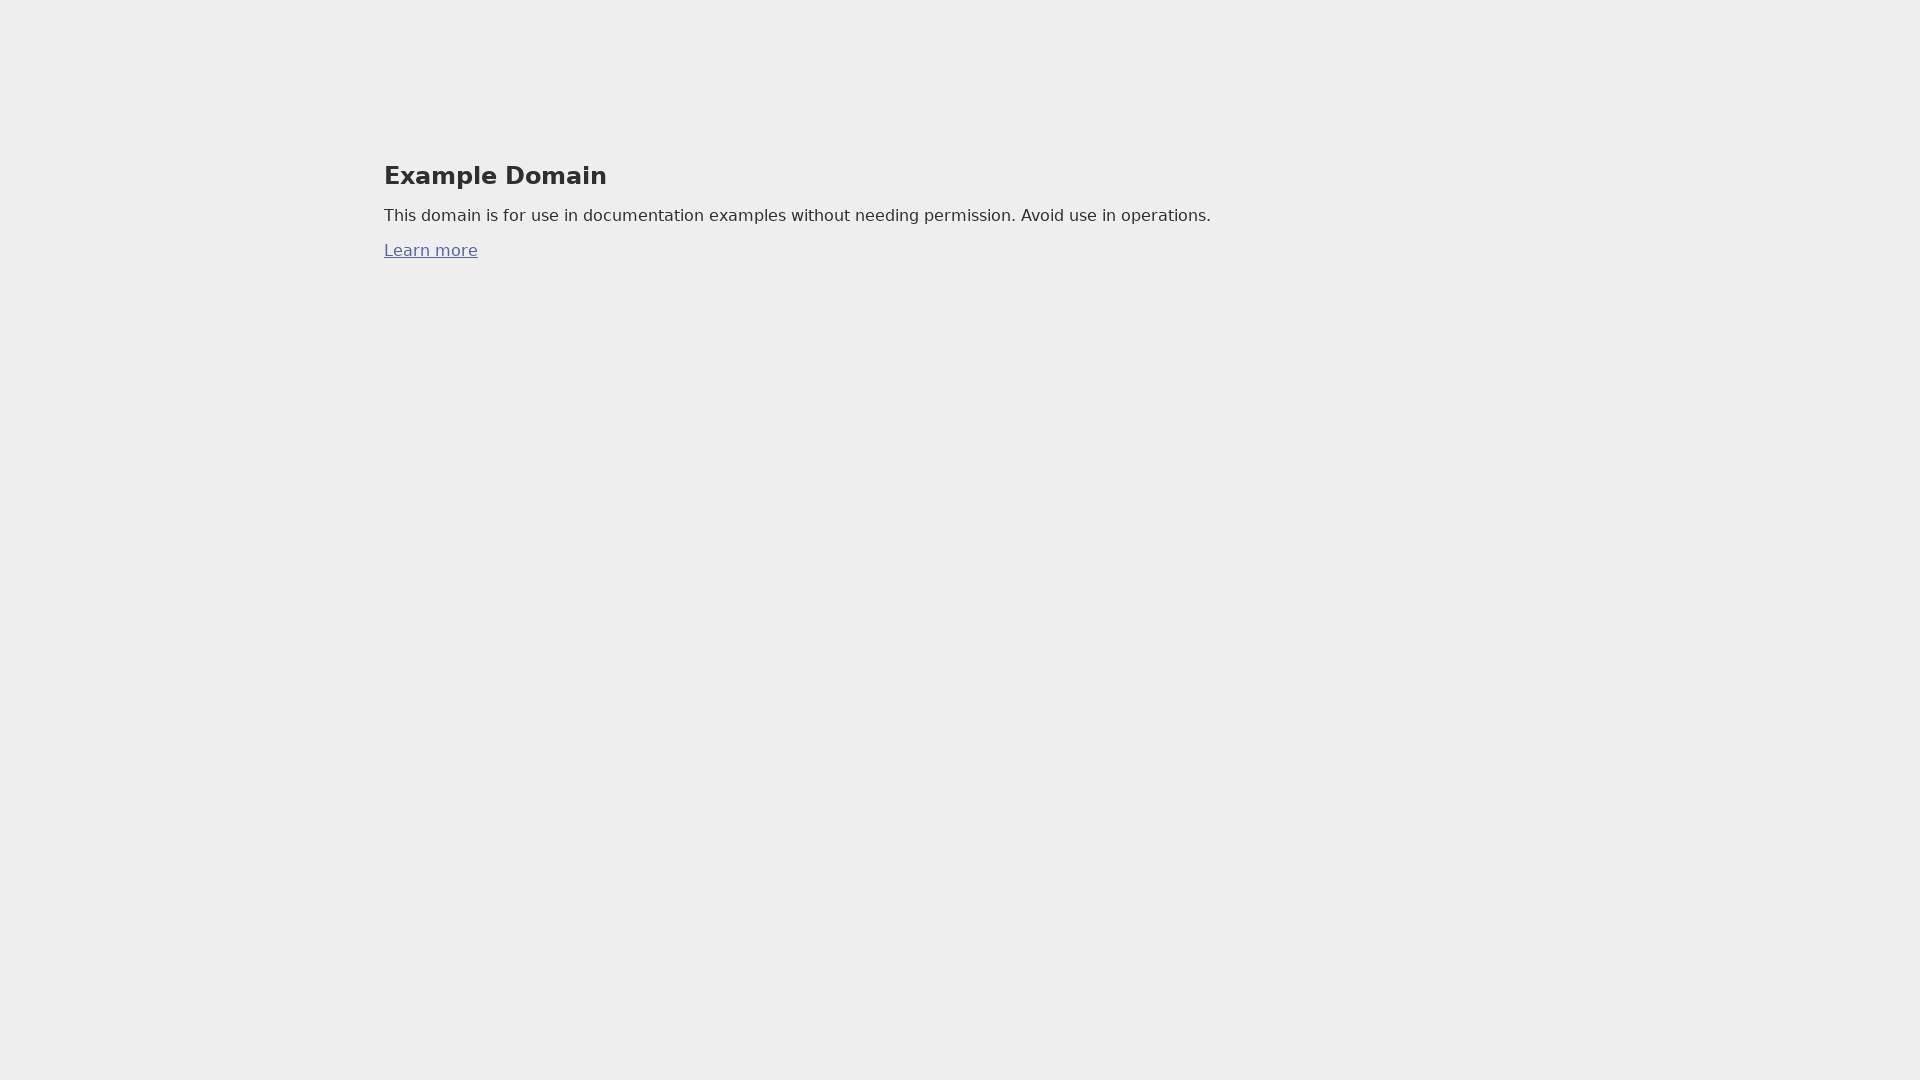

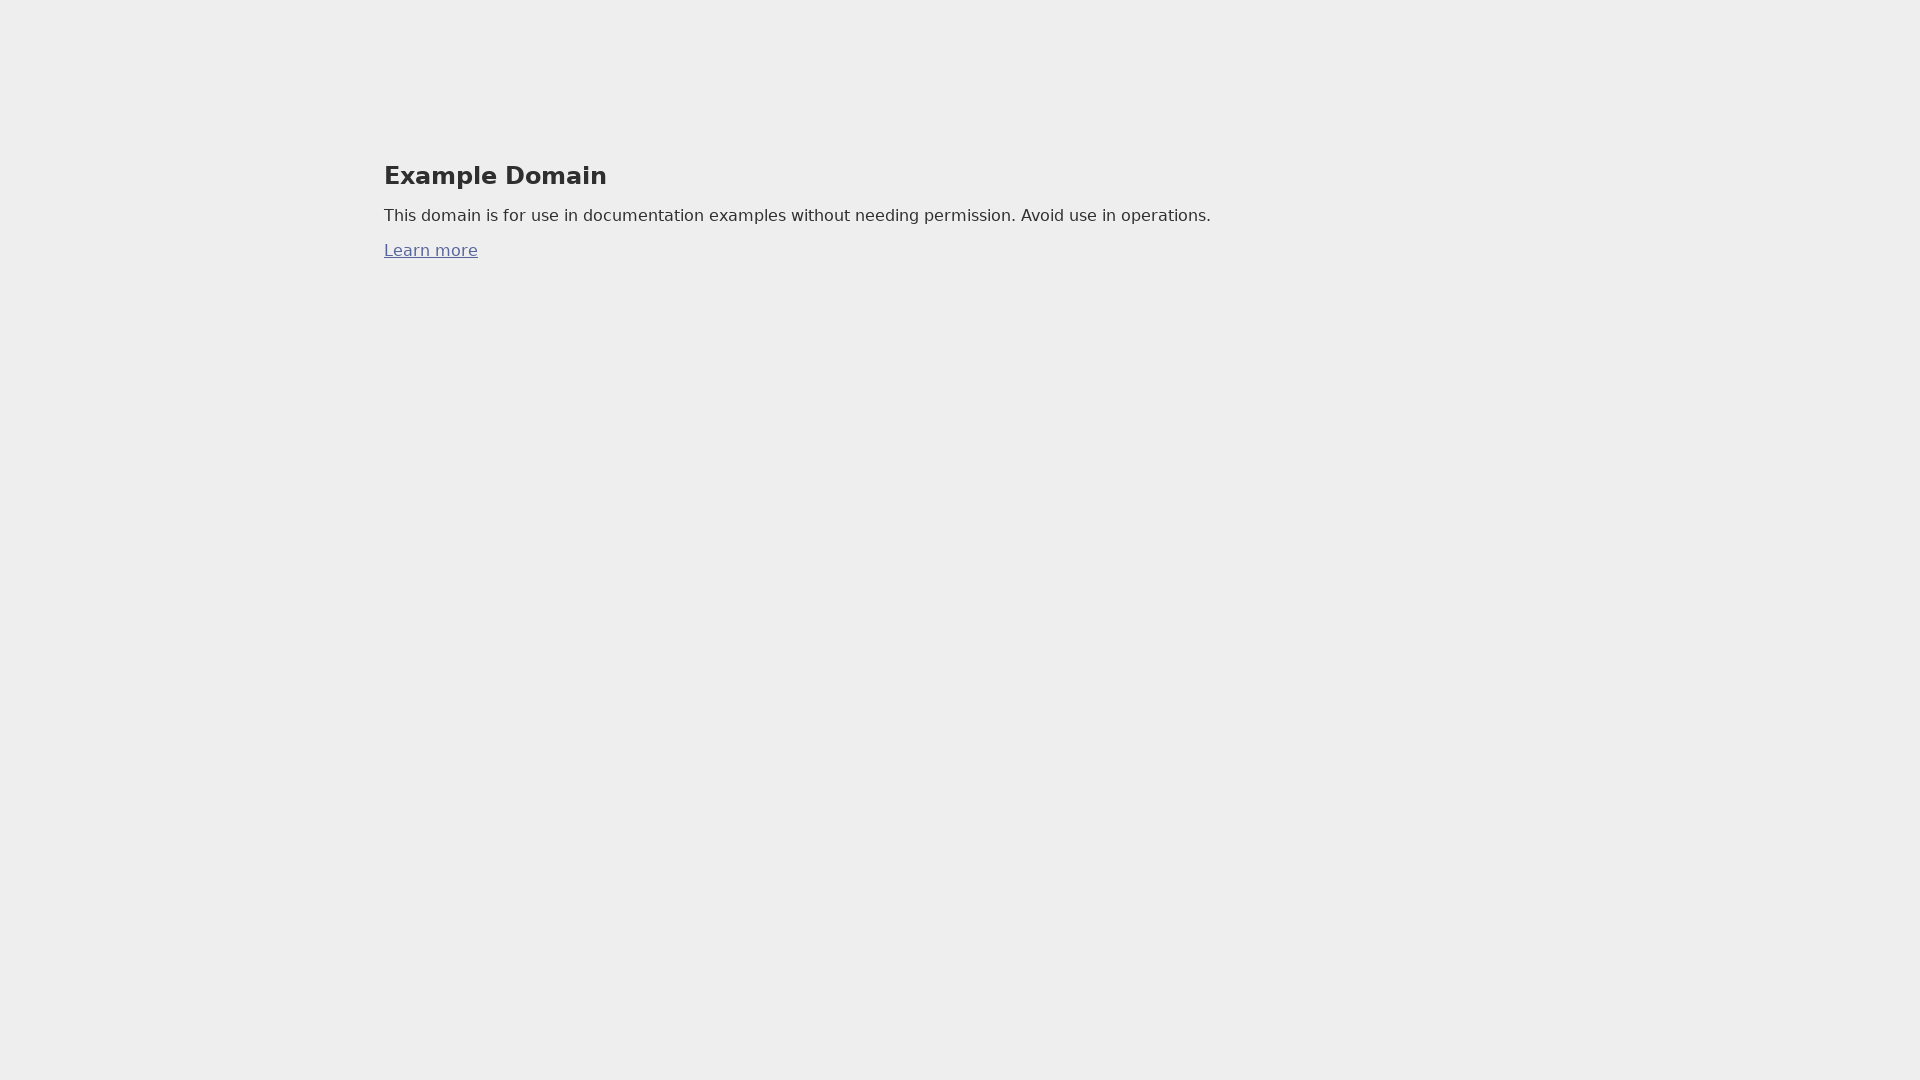